Tests basic browser navigation commands on GeeksforGeeks website including refresh, forward, and back navigation

Starting URL: https://www.geeksforgeeks.org/

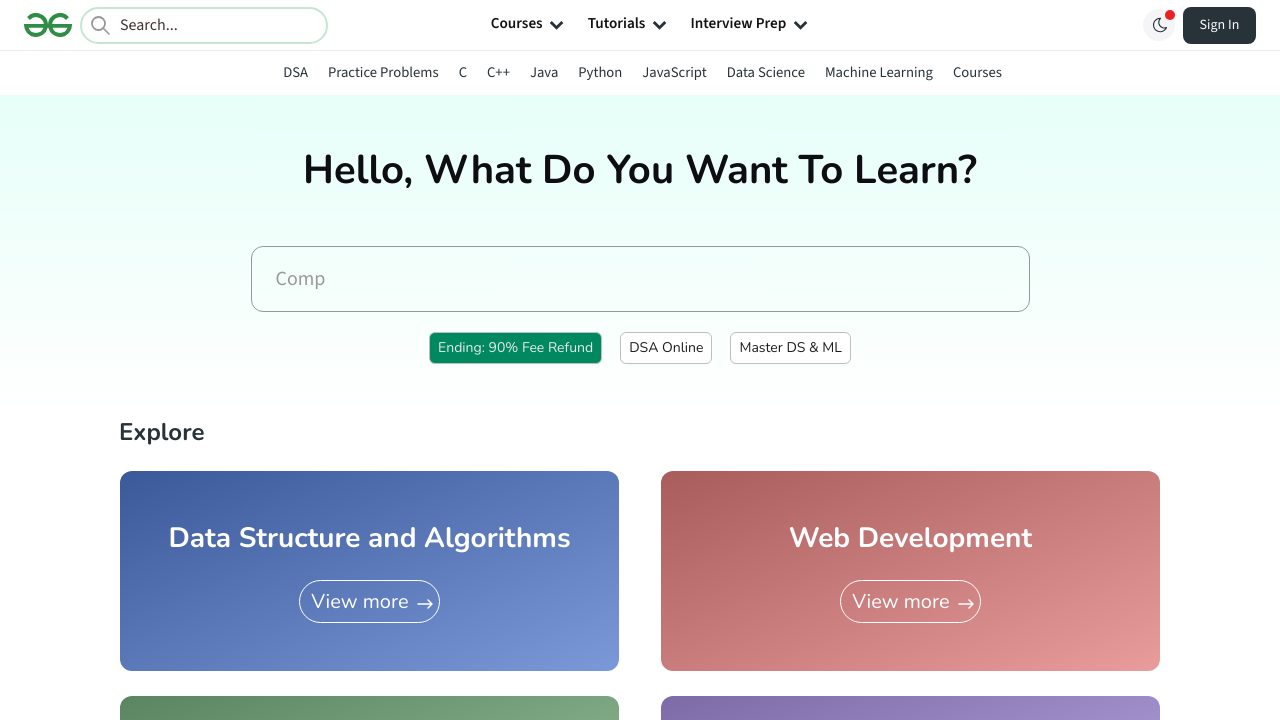

Reloaded the GeeksforGeeks homepage
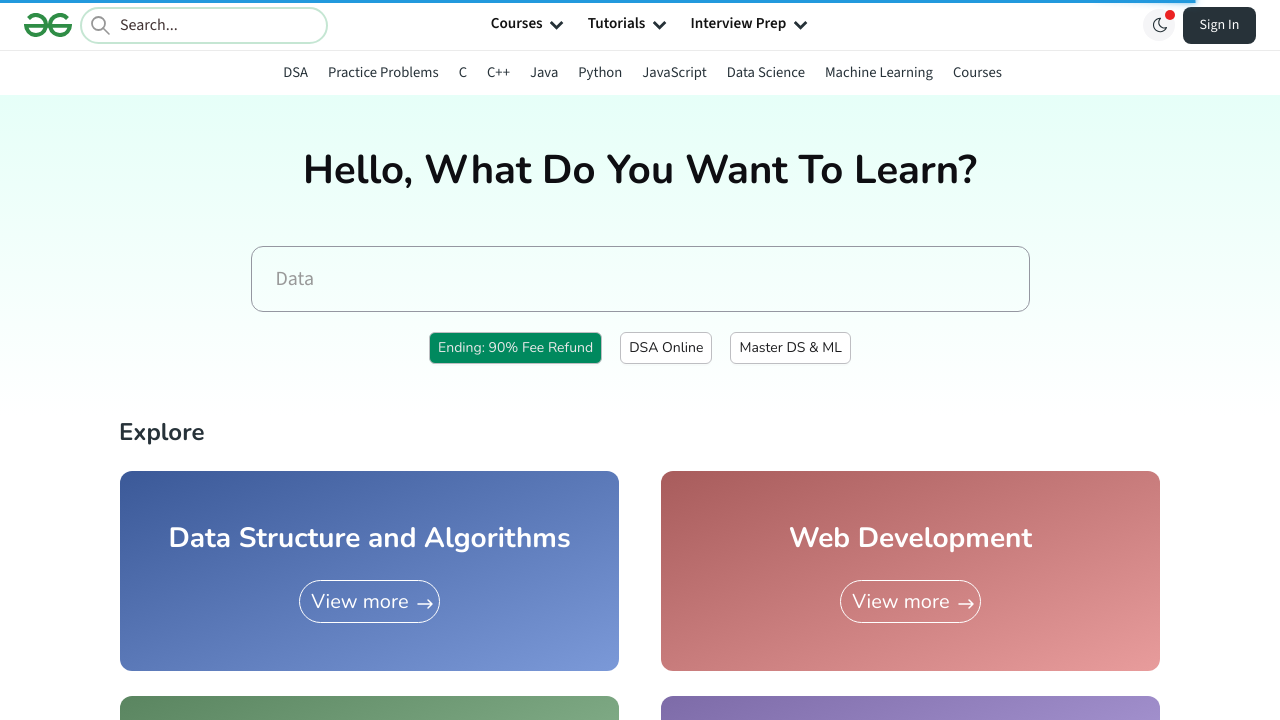

Attempted forward navigation
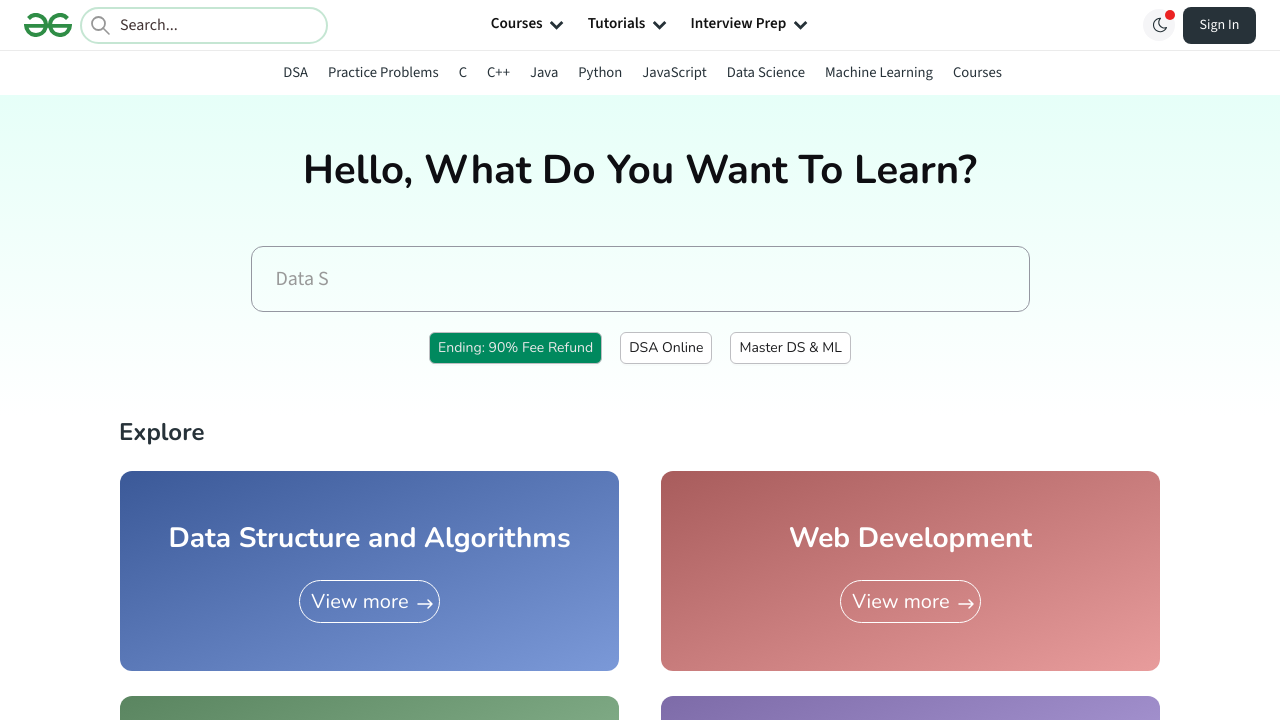

Attempted back navigation
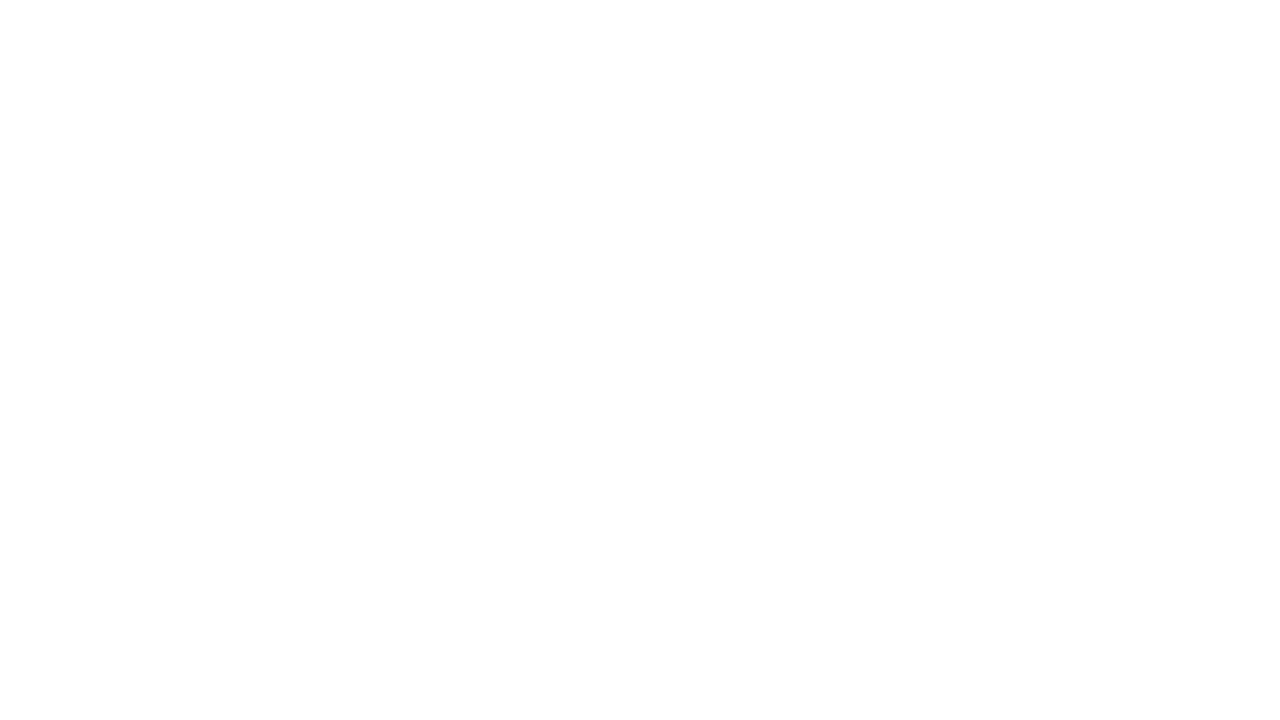

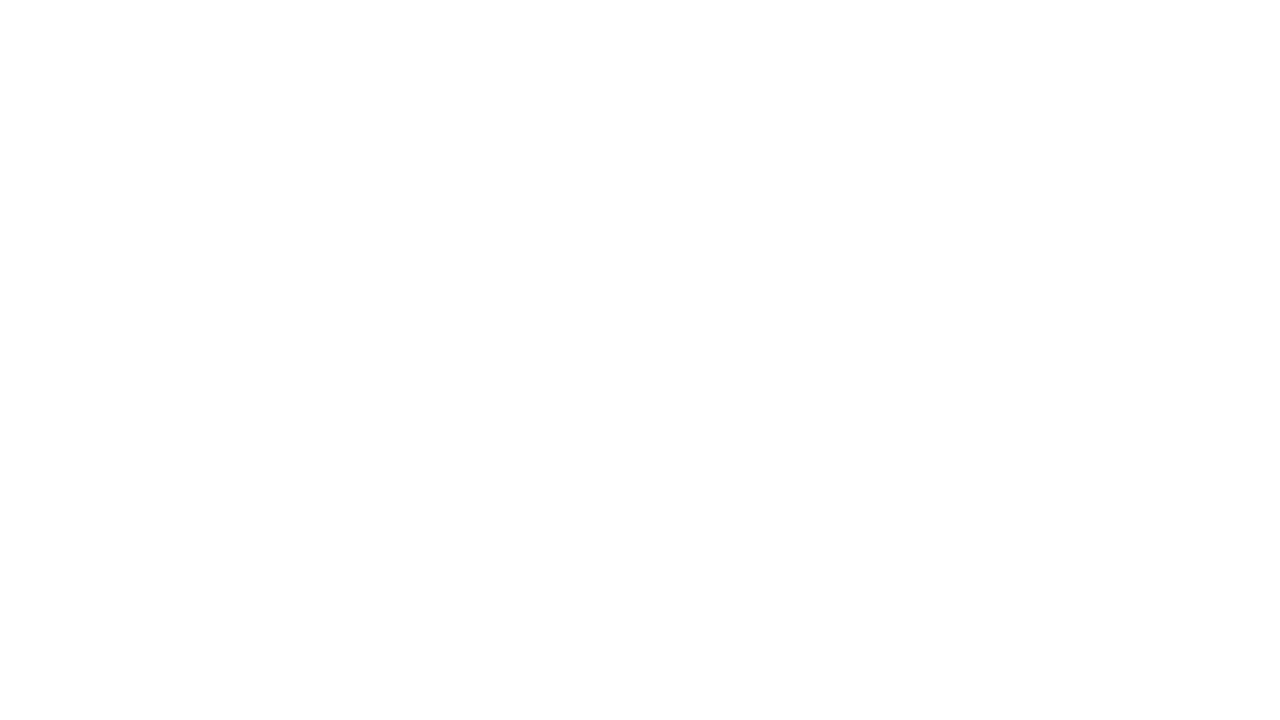